Tests prompt dialog by clicking prompt button, entering text, and accepting the dialog

Starting URL: https://atidcollege.co.il/Xamples/ex_switch_navigation.html

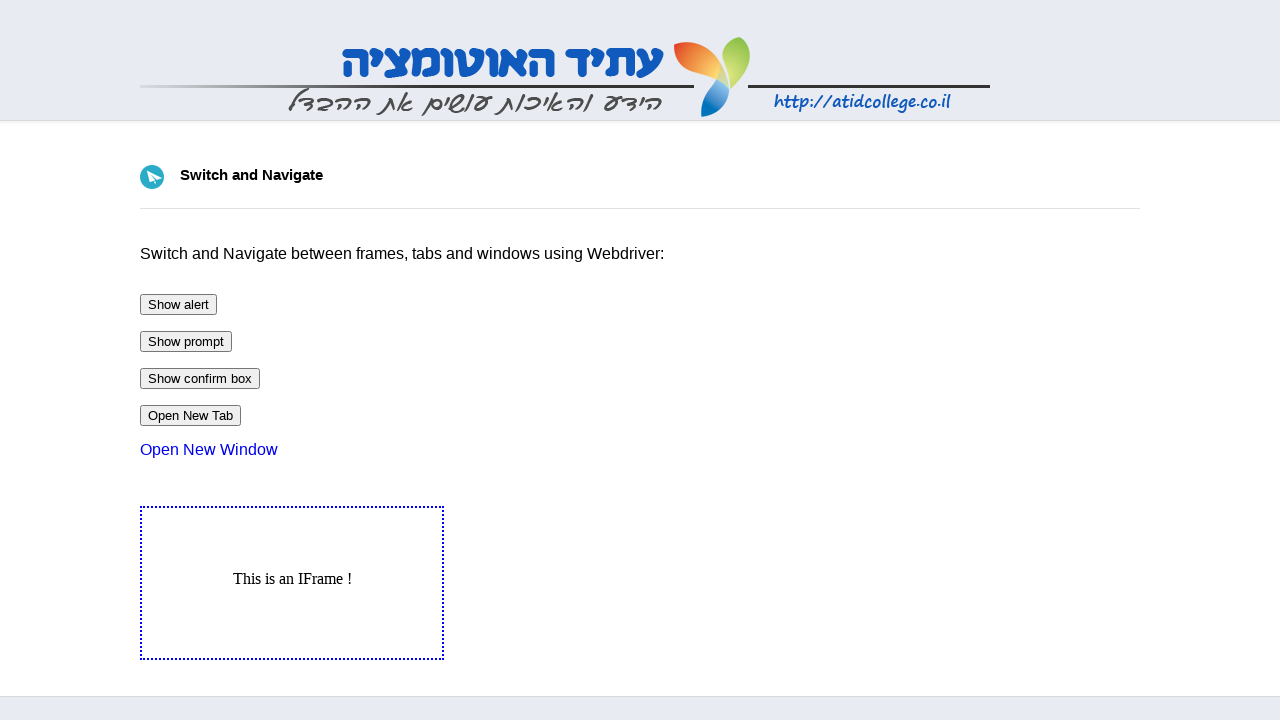

Set up dialog handler to accept prompt with text 'Bar Gelman'
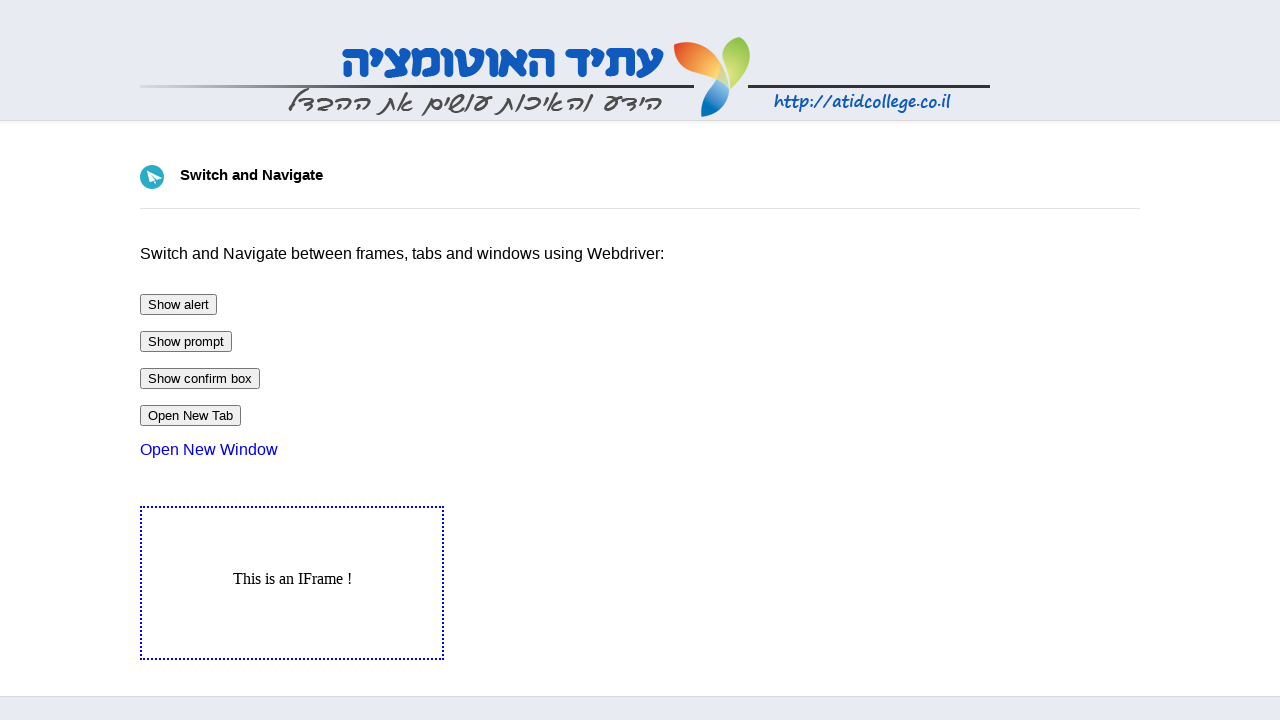

Clicked prompt button at (186, 342) on #btnPrompt
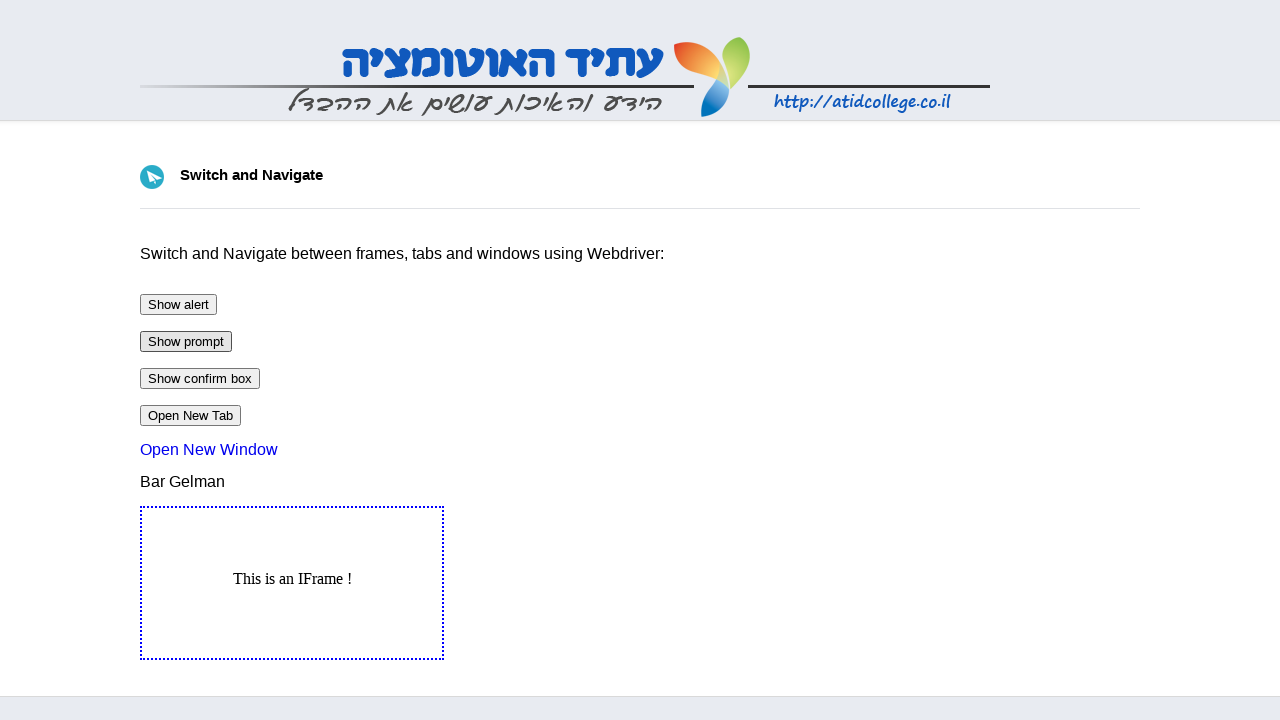

Prompt dialog accepted and output updated with 'Bar Gelman'
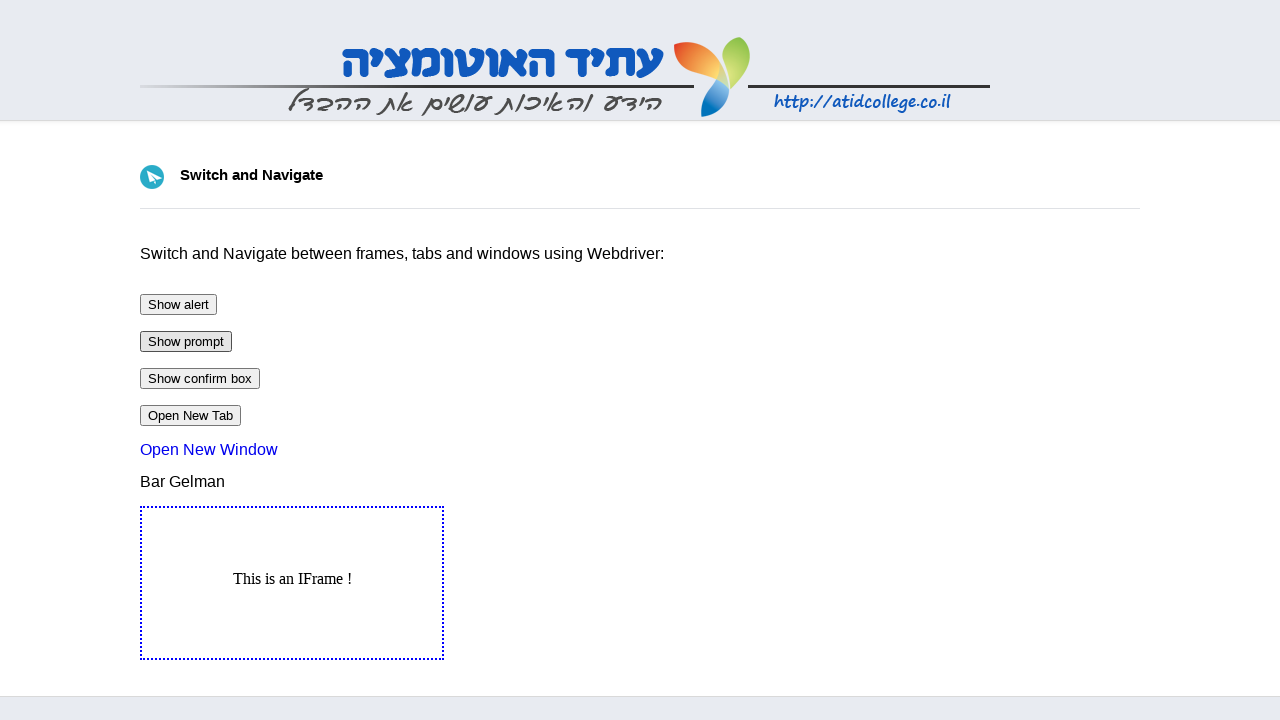

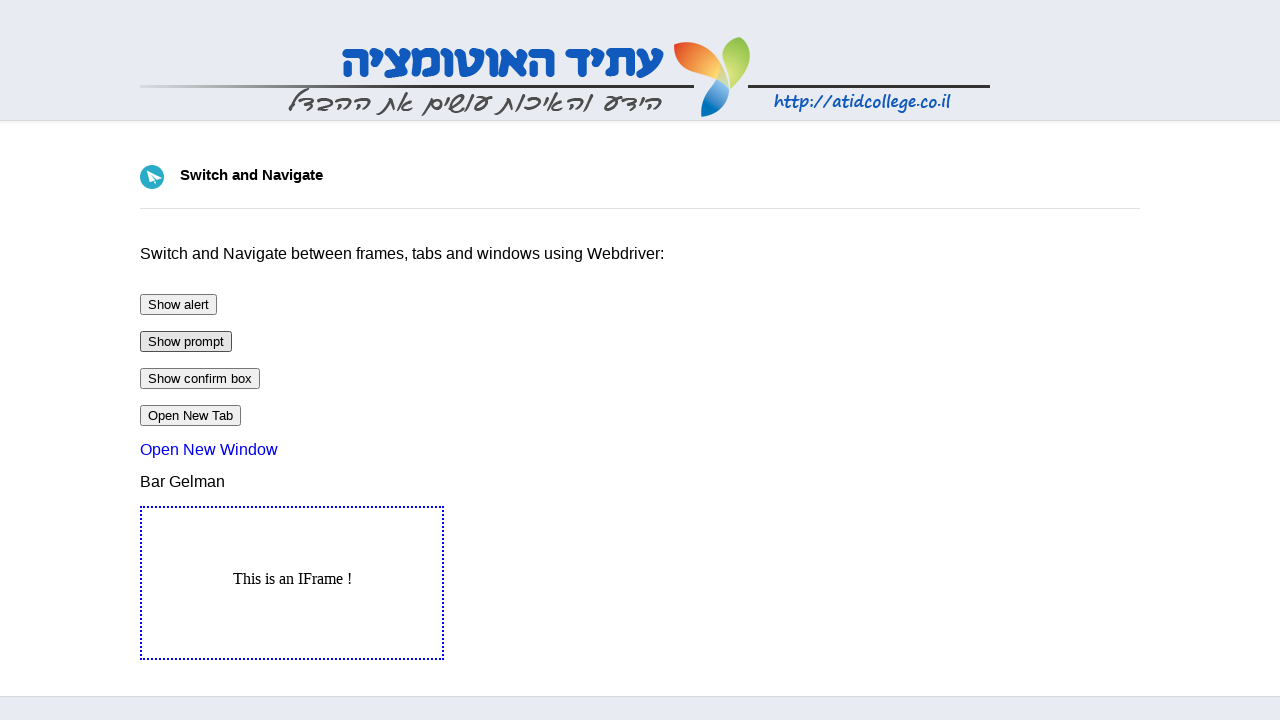